Tests video playback functionality by navigating to a video autoplay test page and clicking on the video element to start playback.

Starting URL: https://videojs.github.io/autoplay-tests/plain/attr/autoplay.html

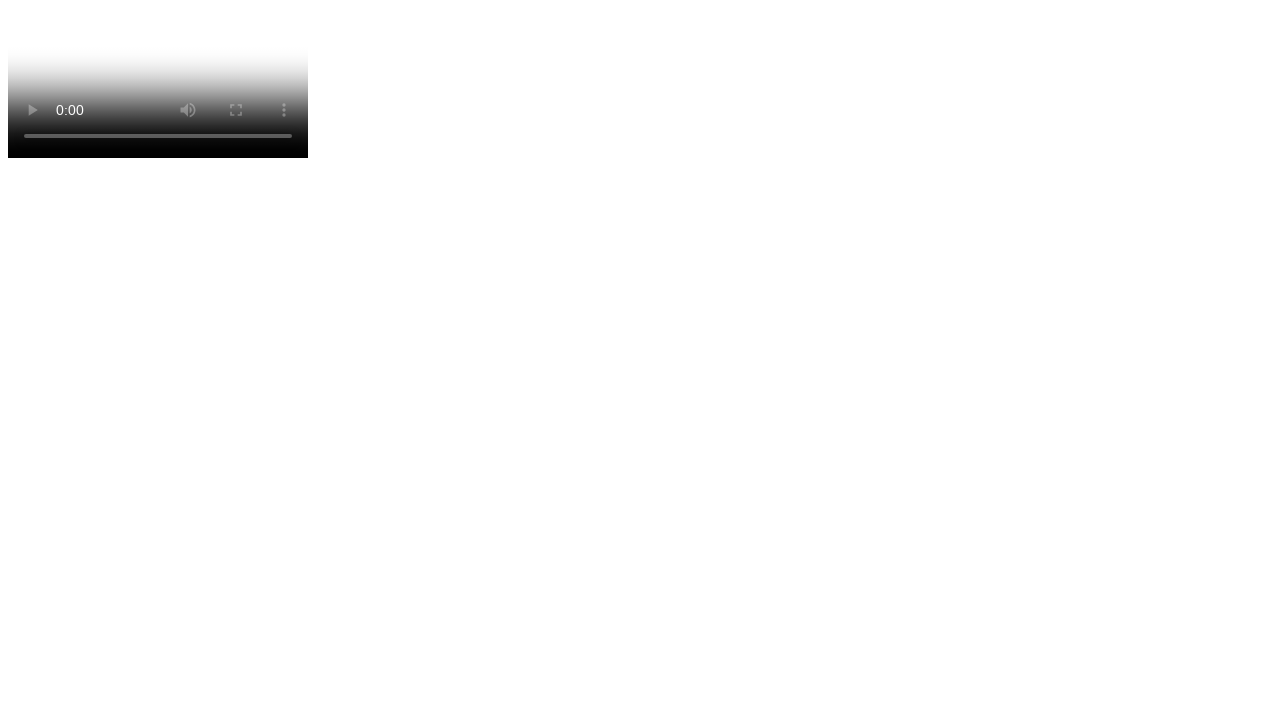

Navigated to video autoplay test page
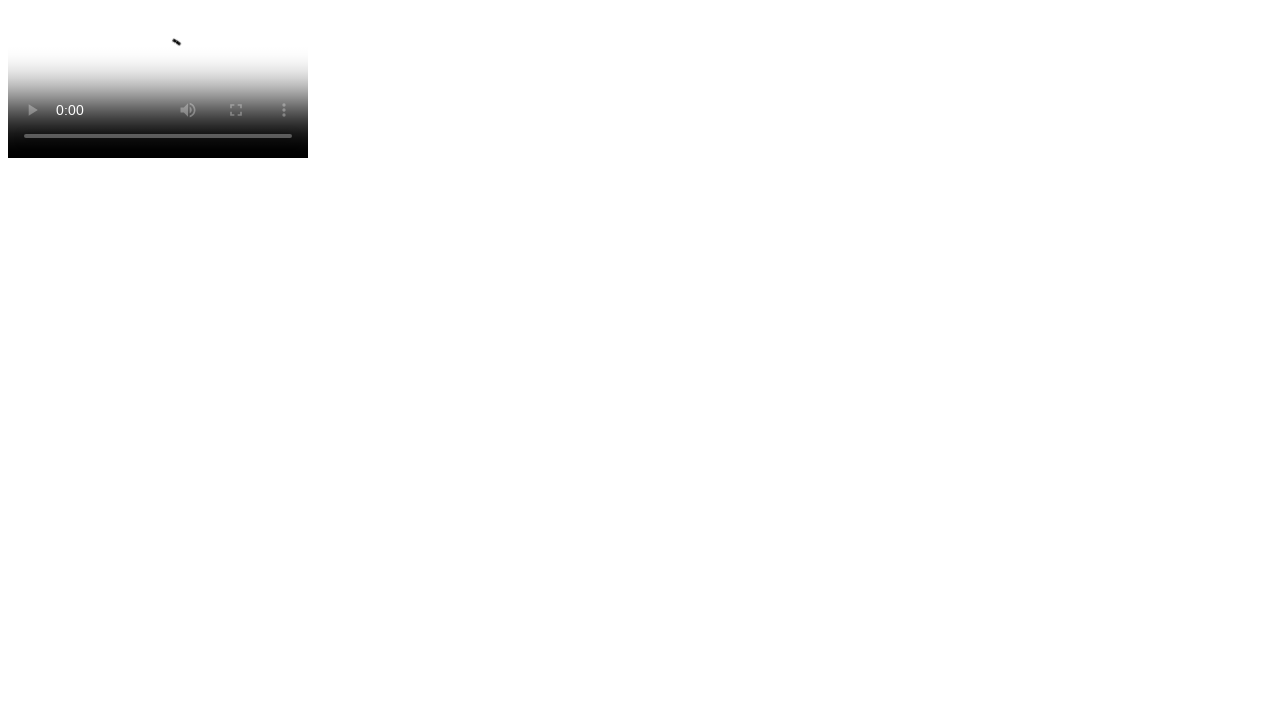

Video element loaded and is present on page
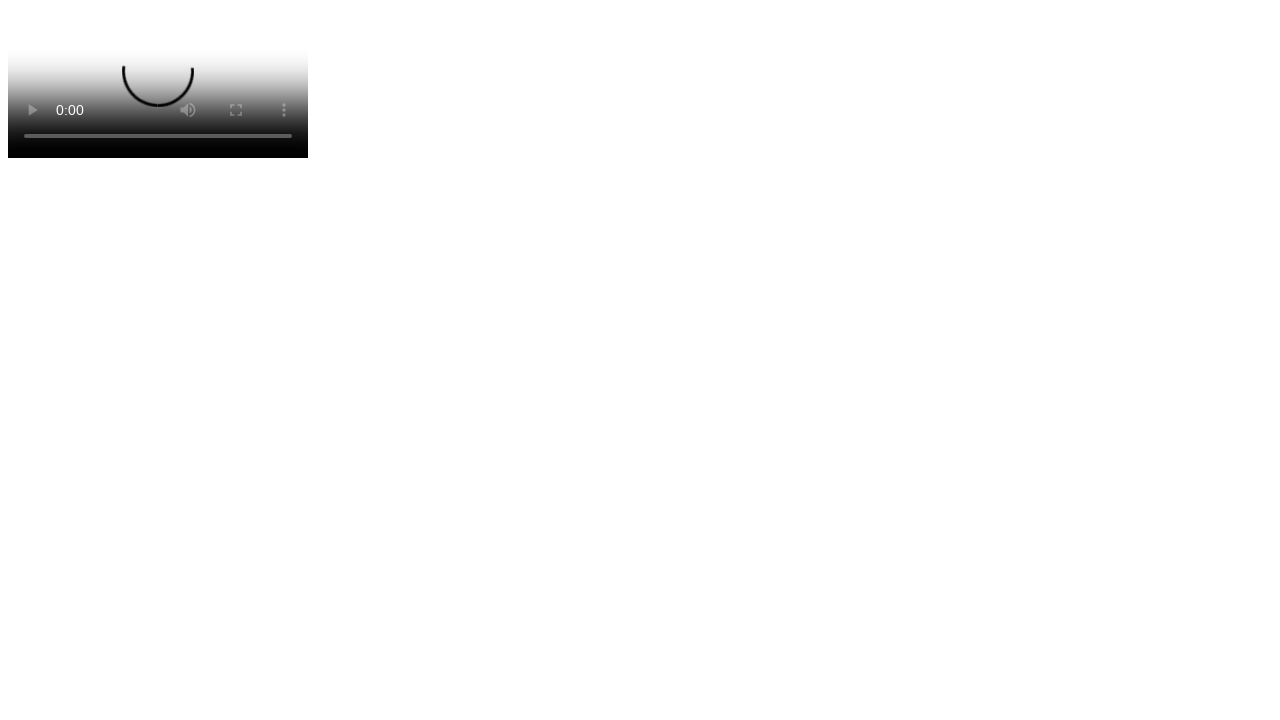

Clicked on video element to start playback at (158, 83) on video
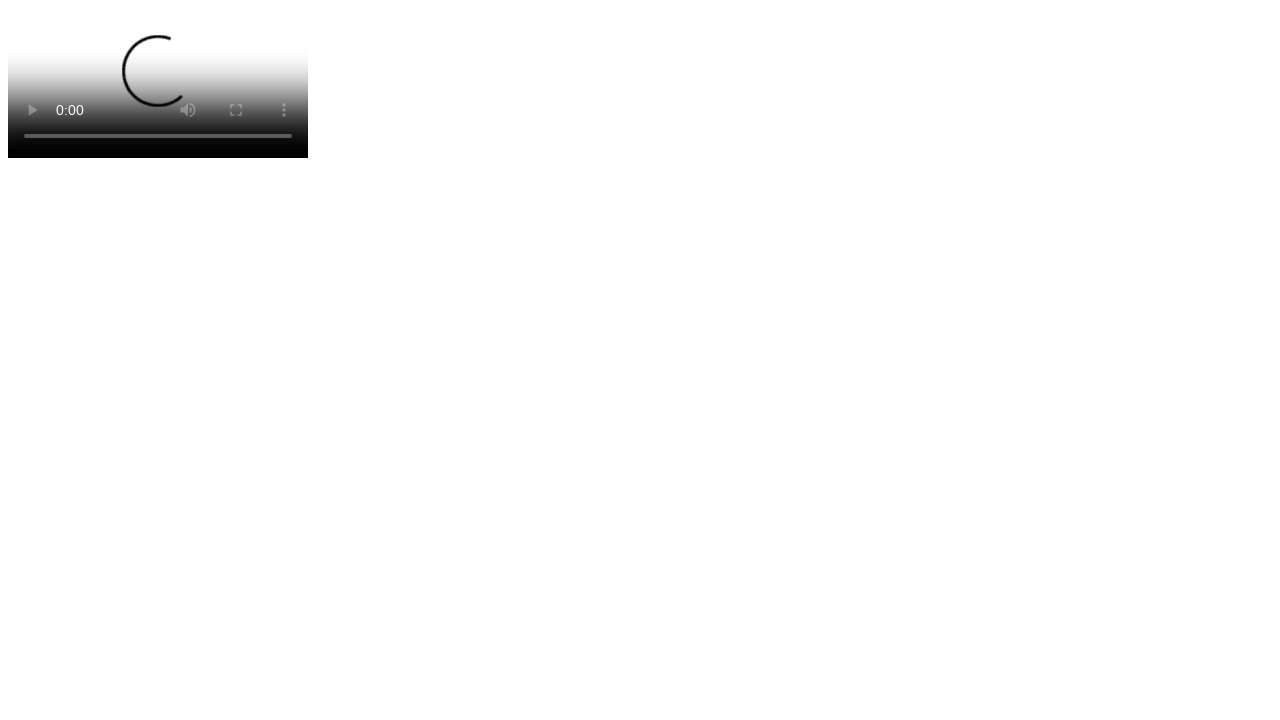

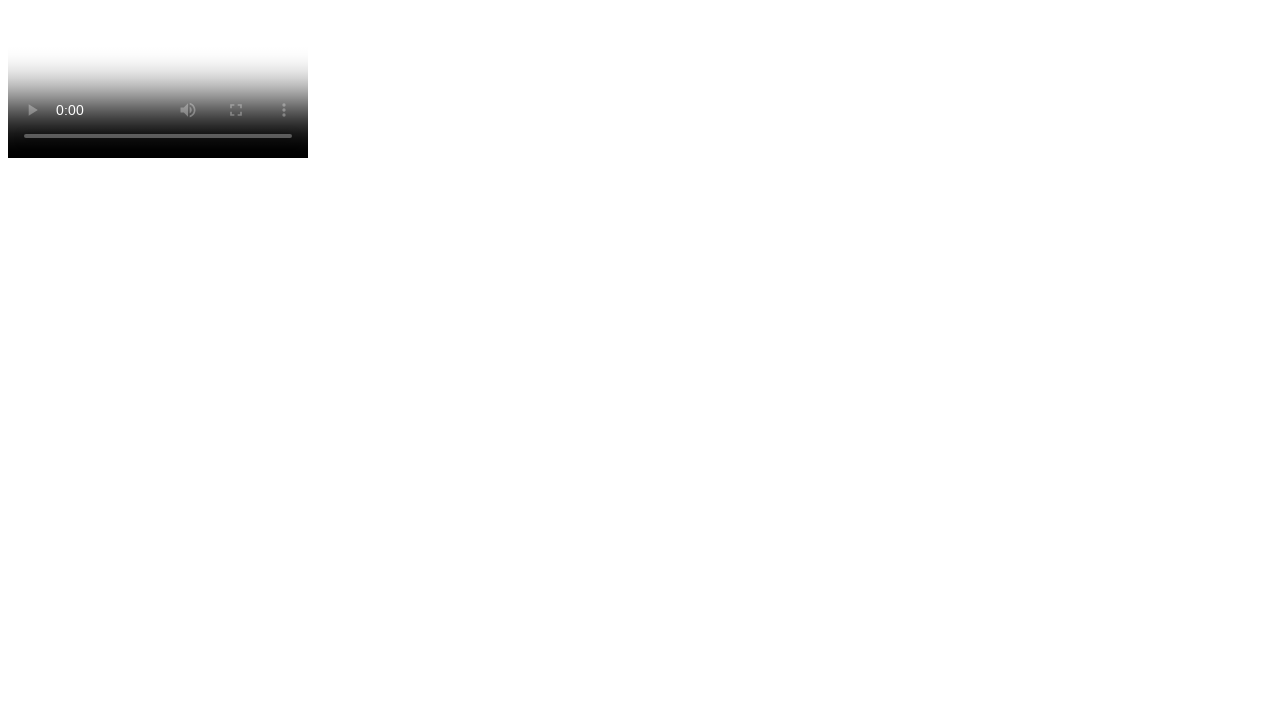